Tests the weather forecast functionality by entering a city name and verifying the 5-day forecast data is displayed

Starting URL: https://weather-app-challenge-dun.vercel.app/

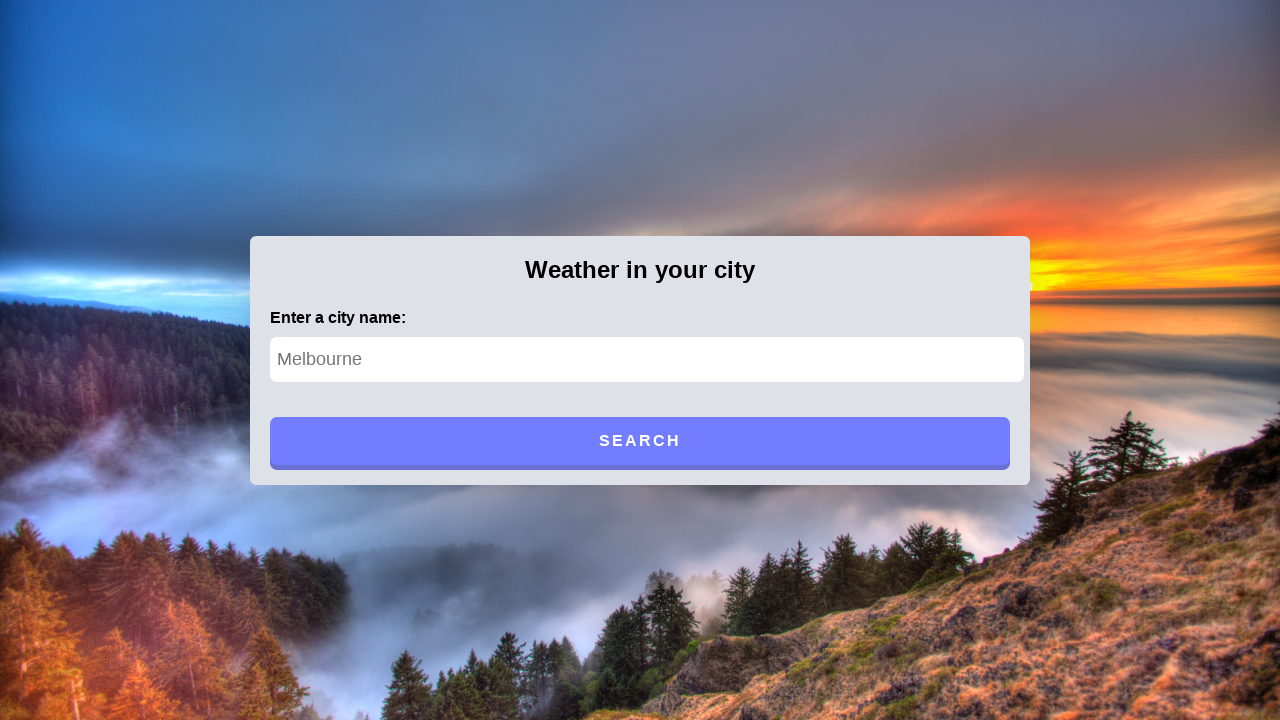

Filled city name input with 'Sydney' on input[name="cityName"]
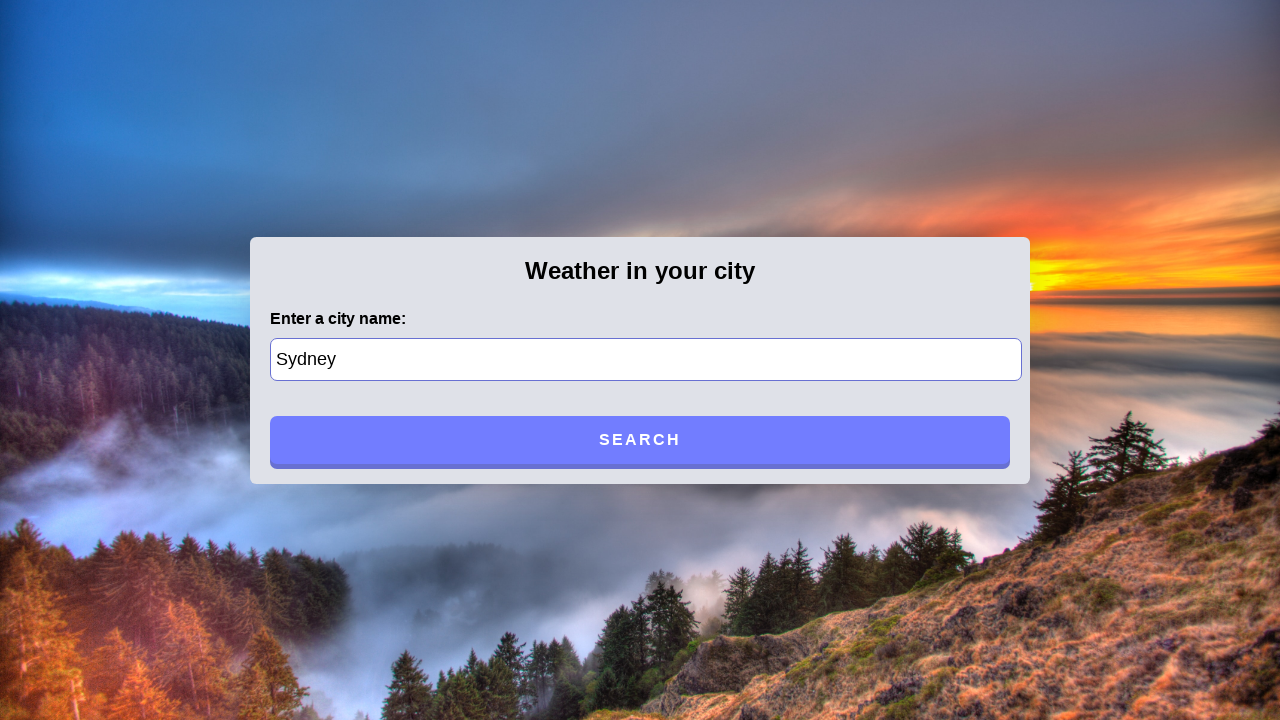

Clicked search button to fetch forecast at (640, 440) on button[data-testid="search-button"]
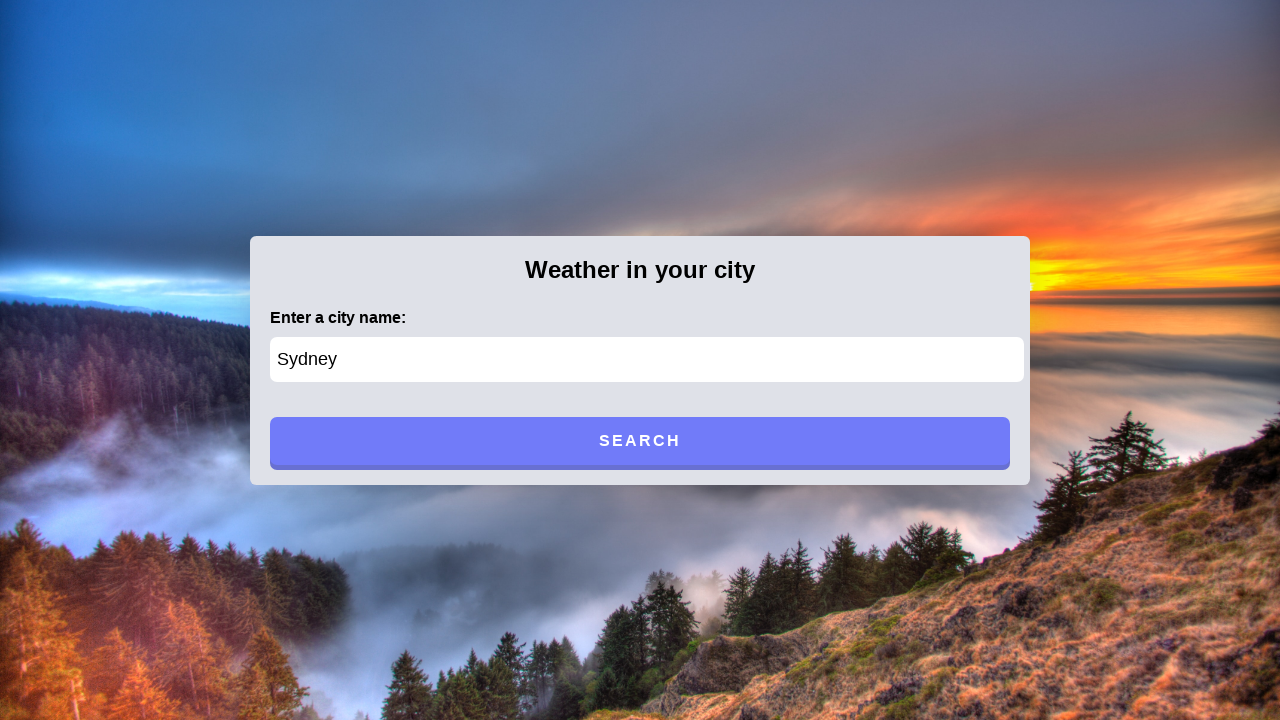

Weather forecast data loaded
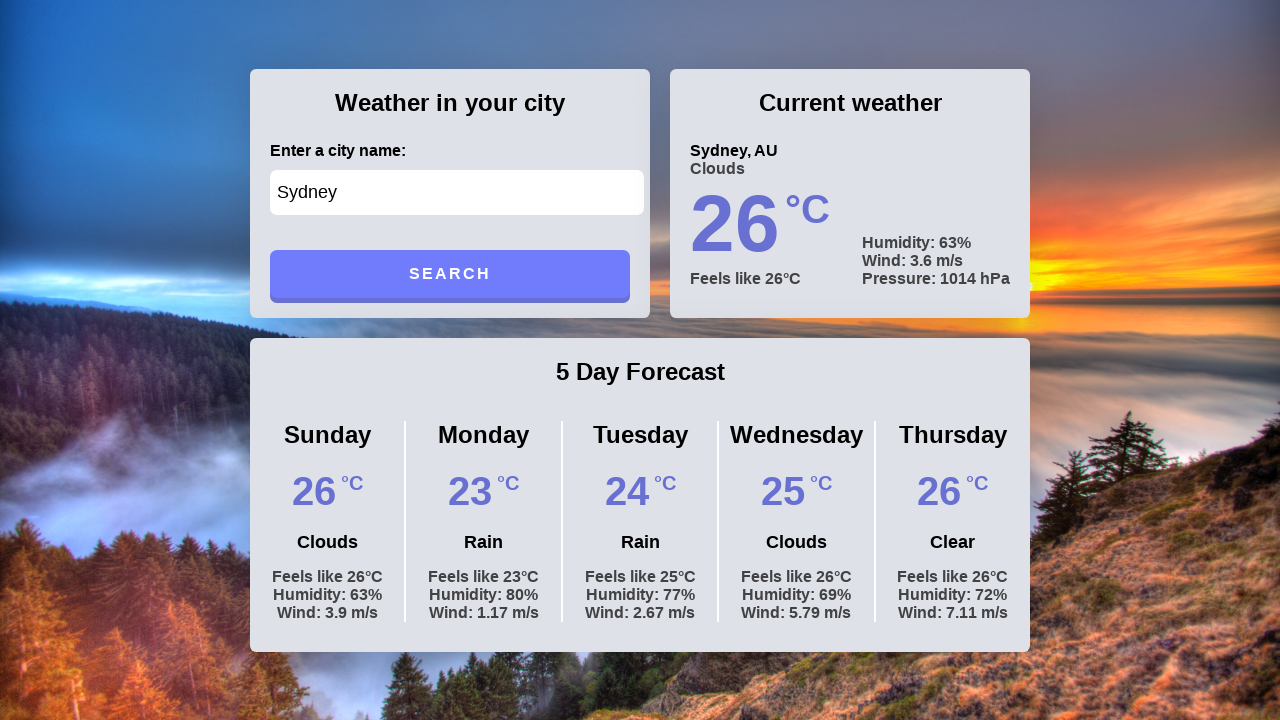

Retrieved forecast container HTML
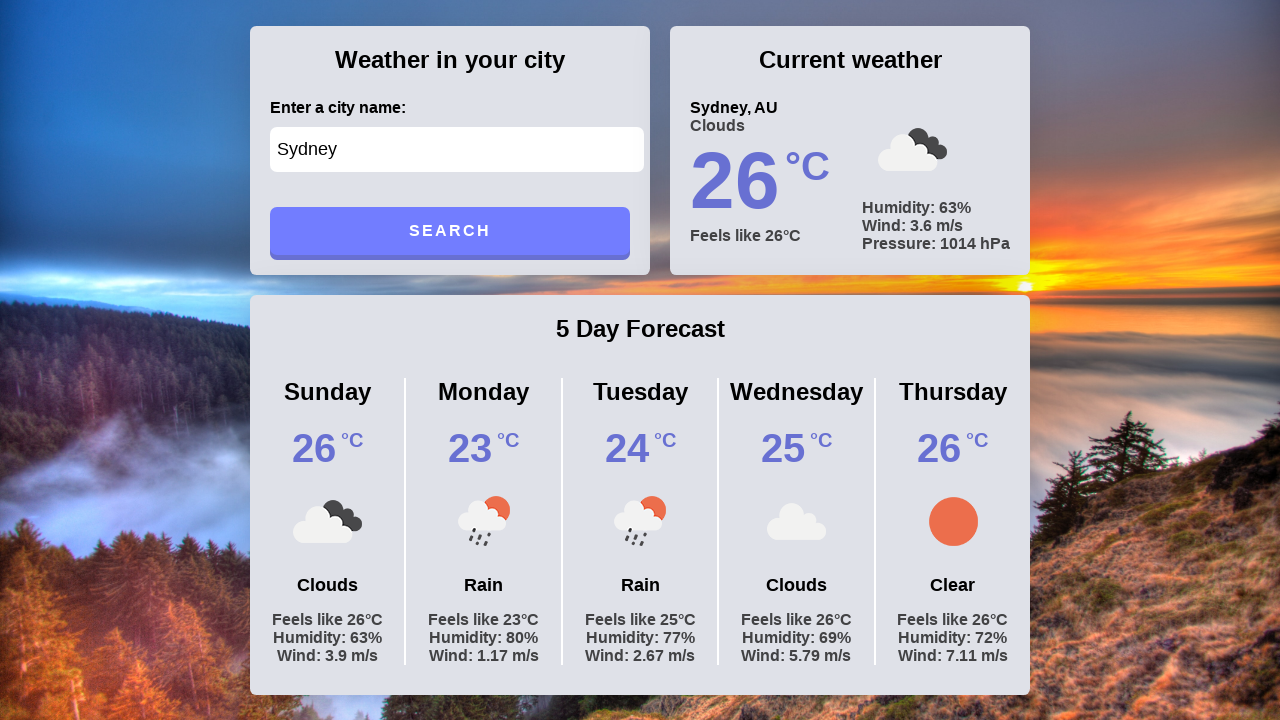

Verified '5 Day Forecast' heading is present
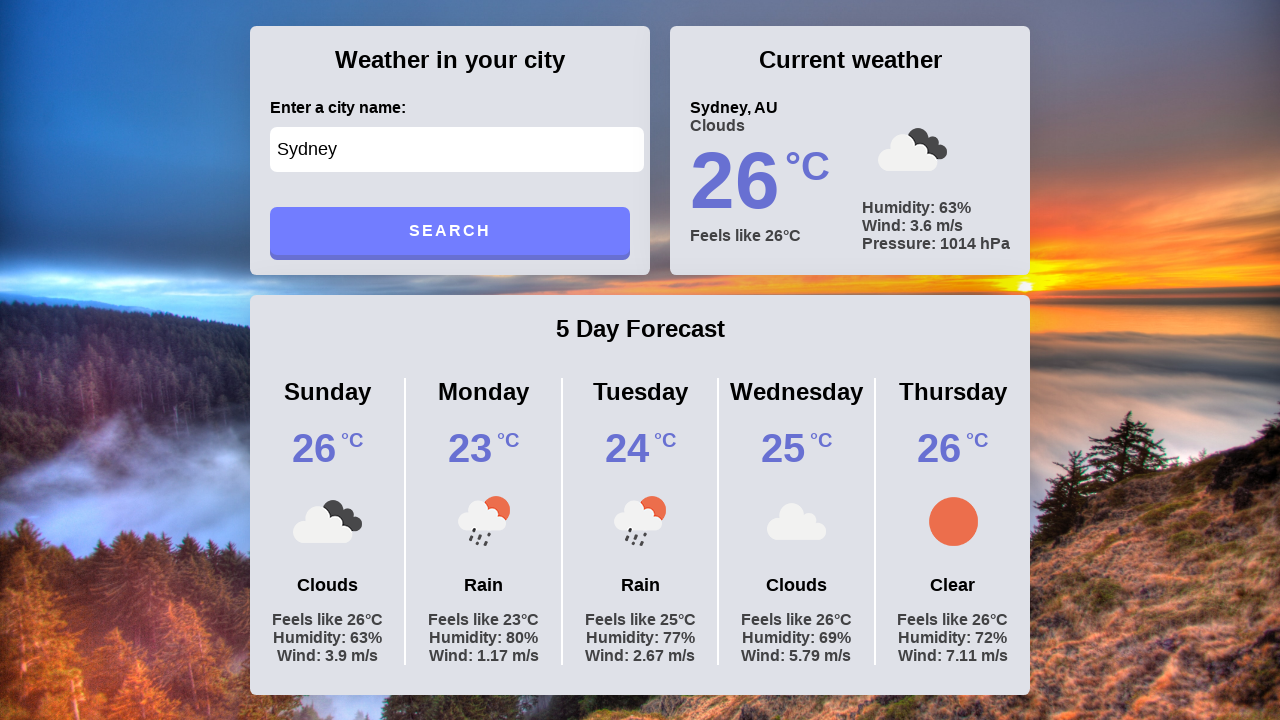

Located all forecast item elements
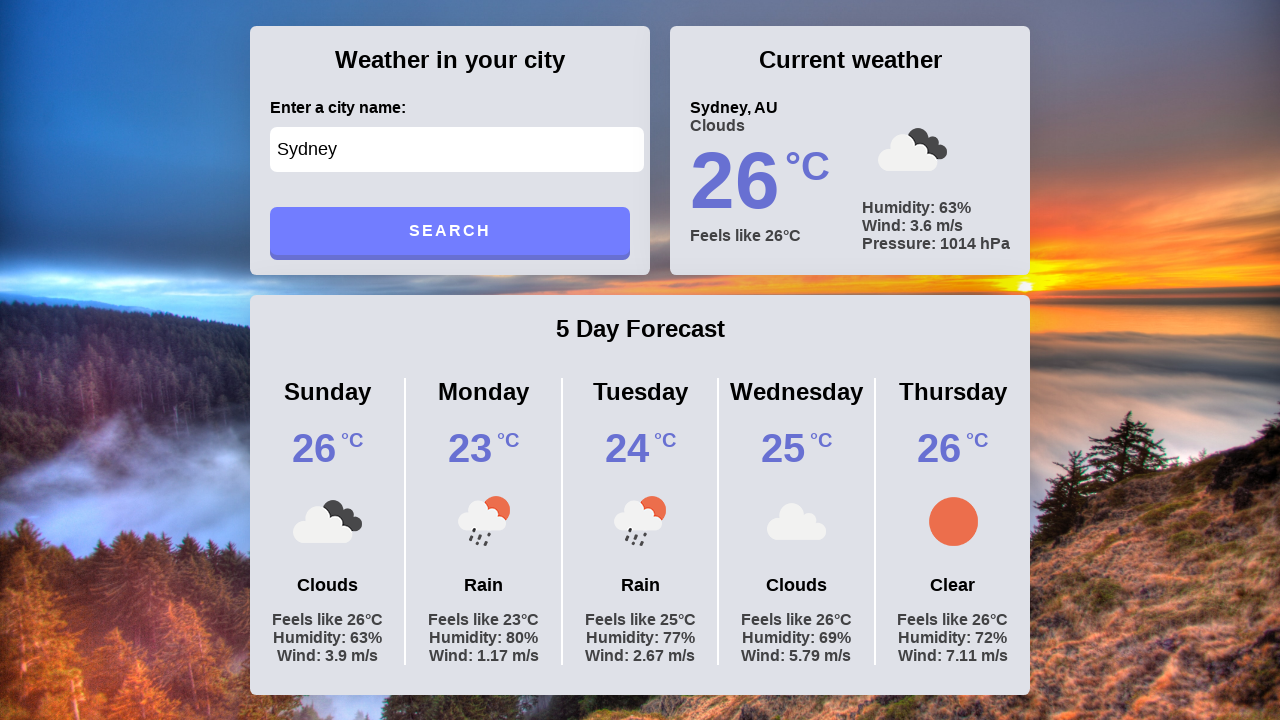

Verified exactly 5 forecast items are displayed
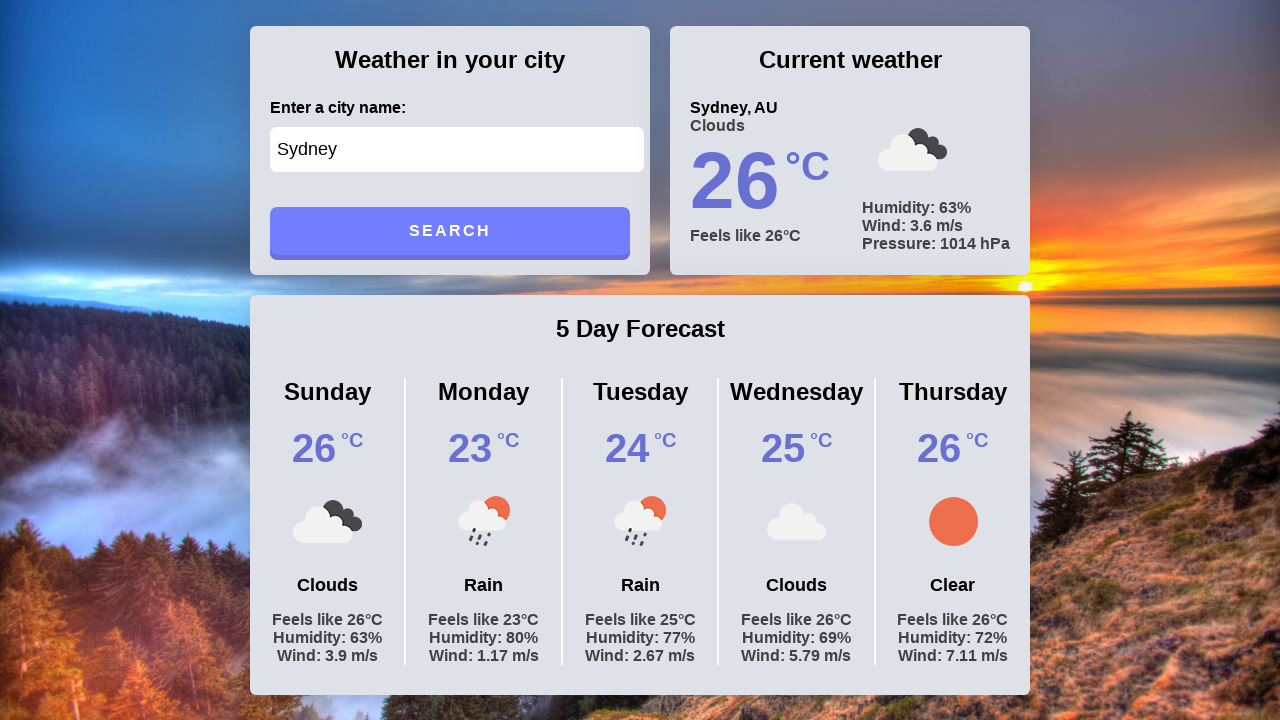

Retrieved first forecast item HTML
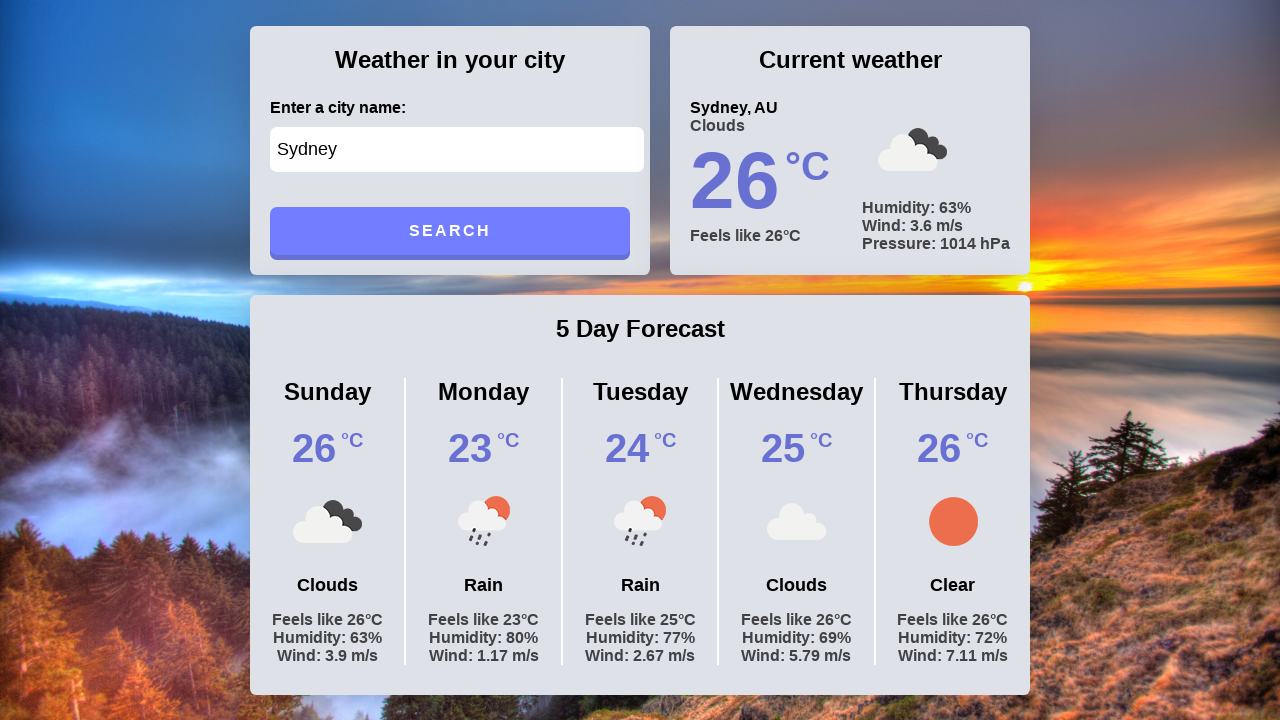

Verified first forecast item contains 'Feels like' text
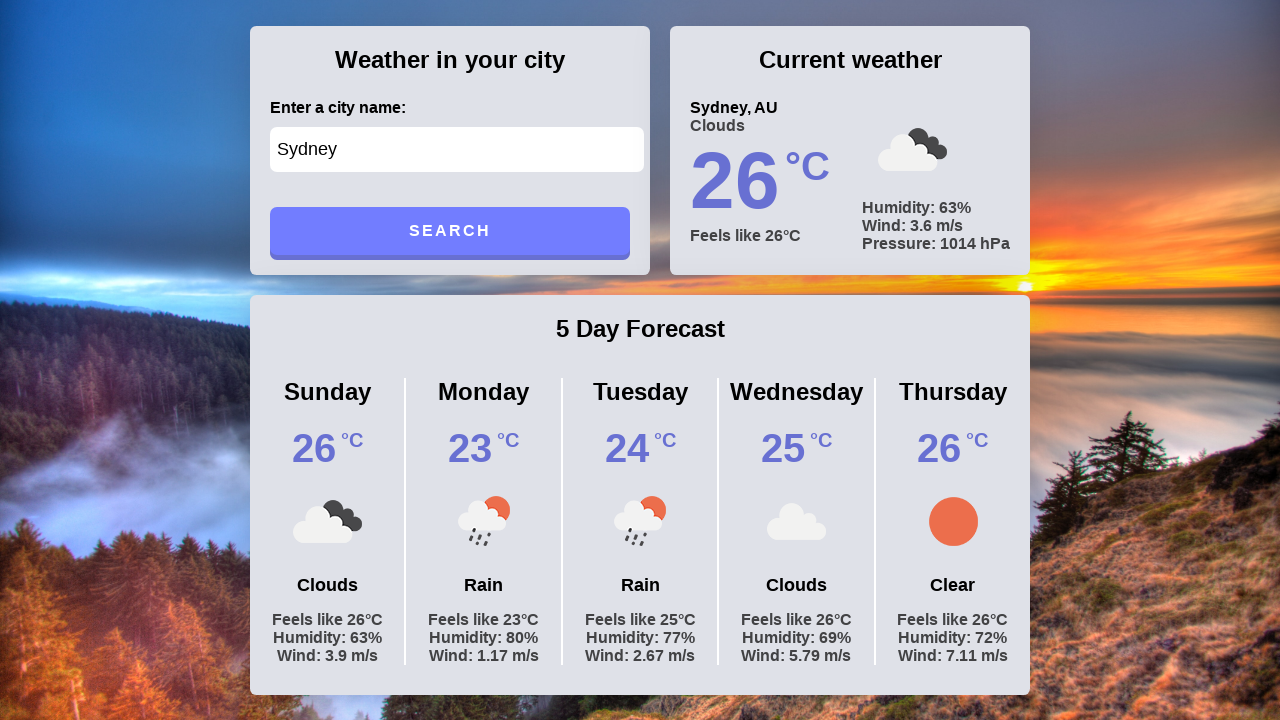

Verified first forecast item contains temperature in Celsius
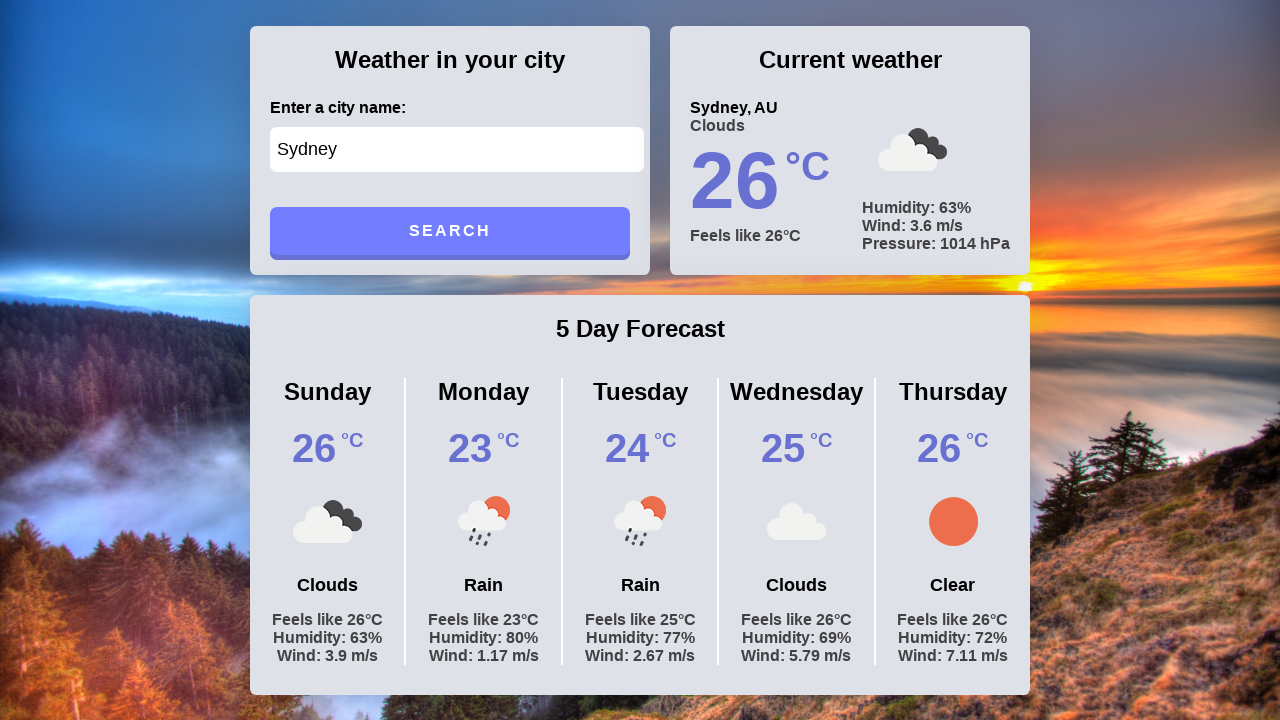

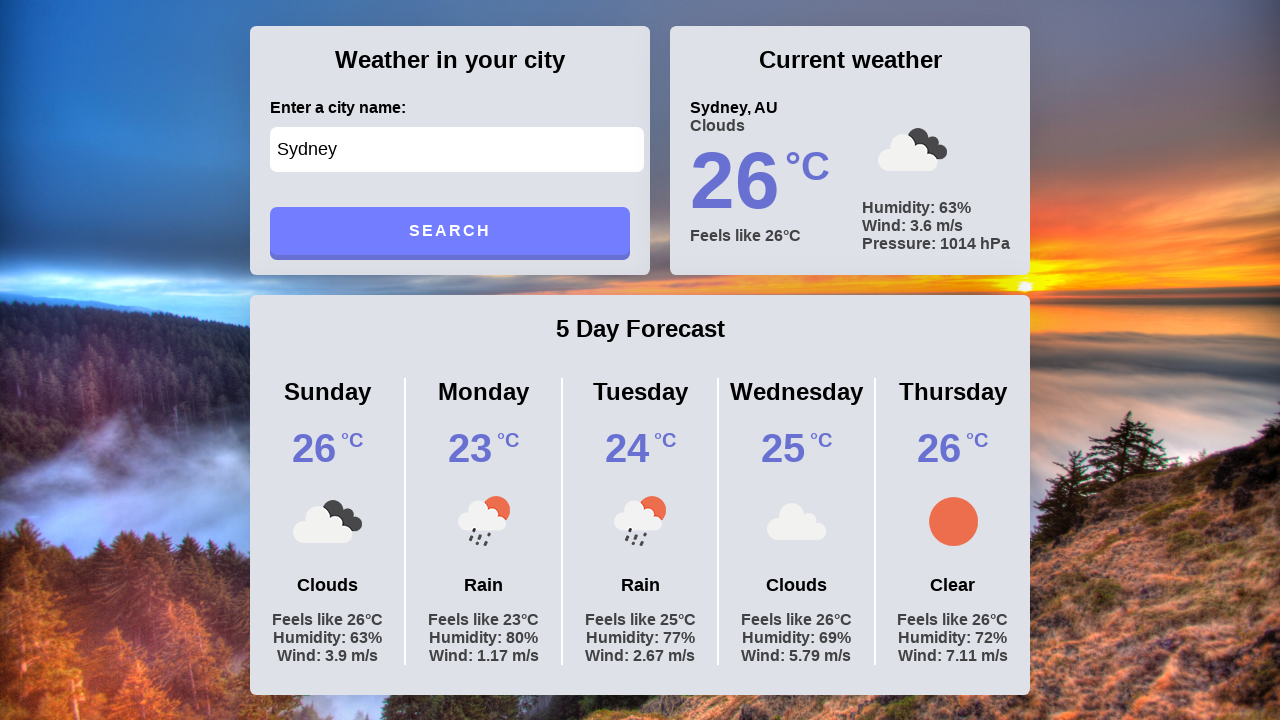